Navigates to a test automation practice blog and zooms the page to 50% using JavaScript execution

Starting URL: https://testautomationpractice.blogspot.com/

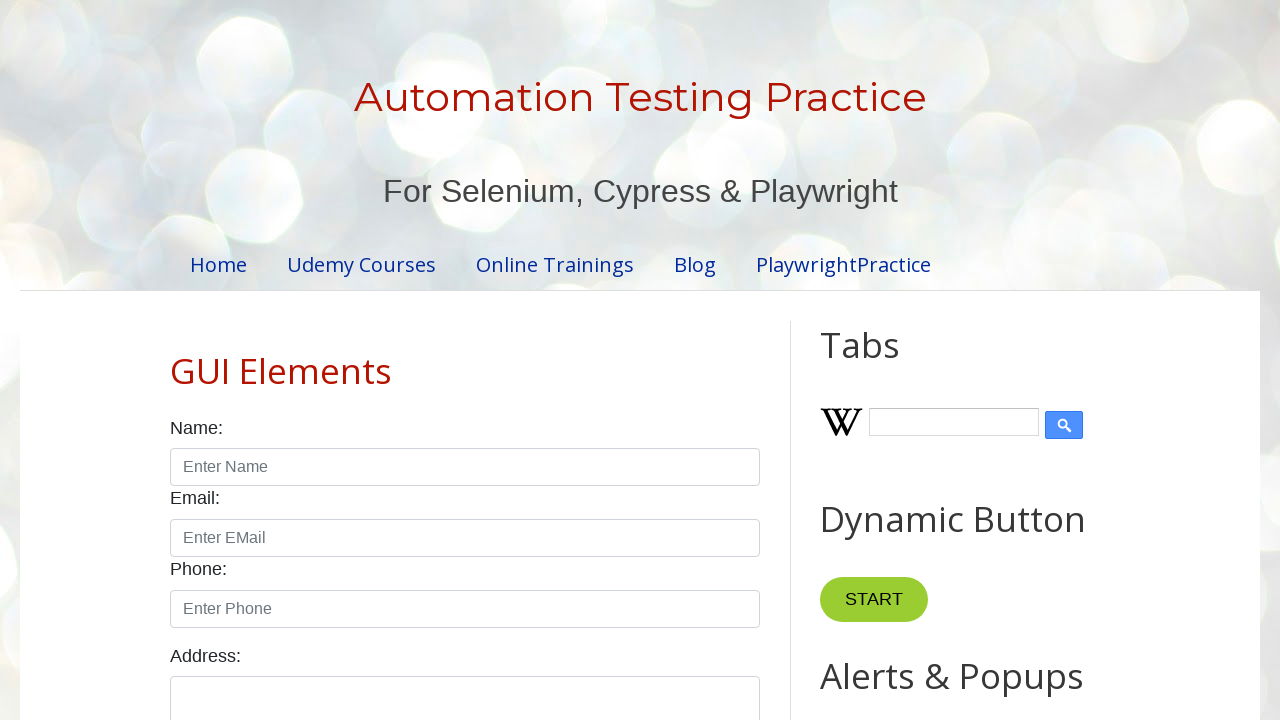

Navigated to test automation practice blog at https://testautomationpractice.blogspot.com/
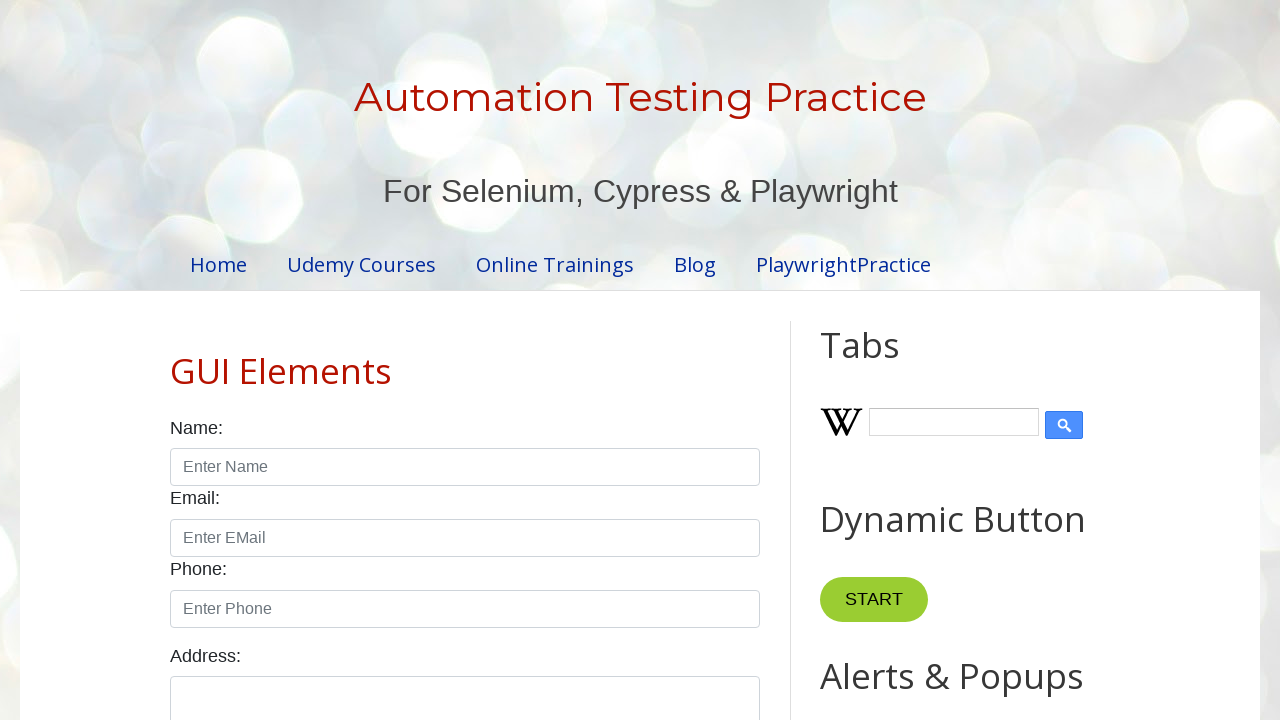

Zoomed page to 50% using JavaScript execution
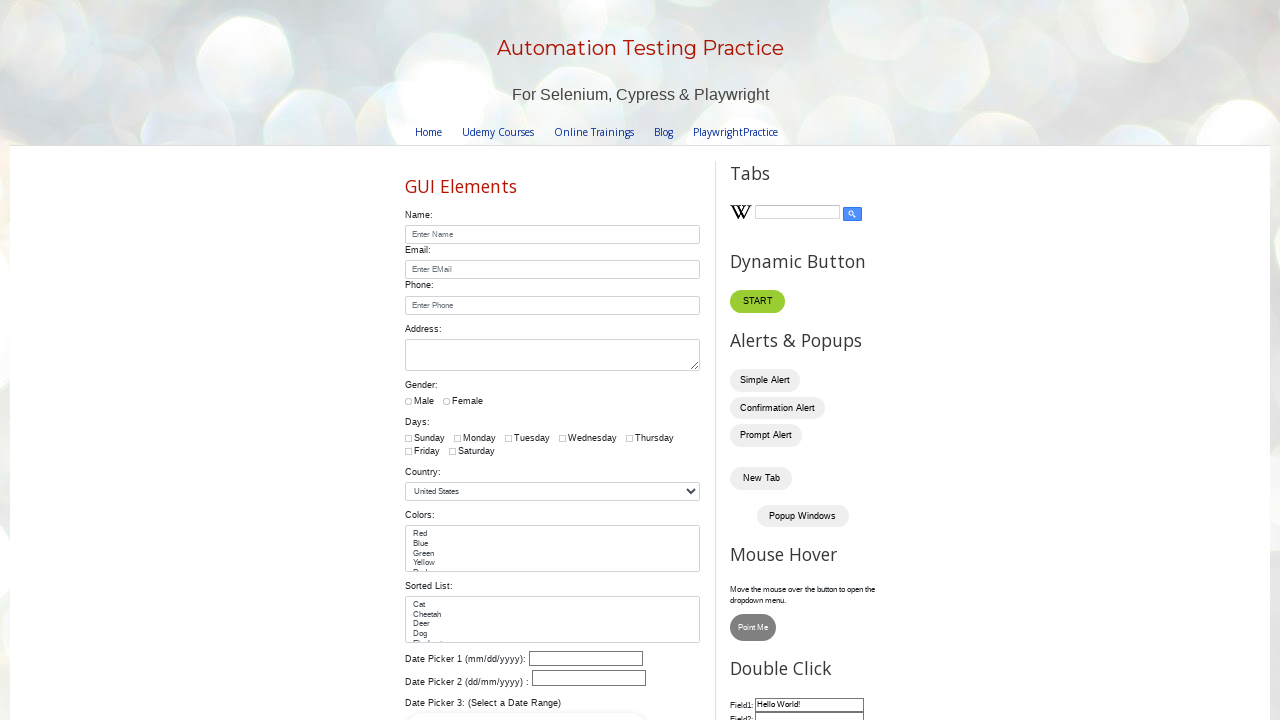

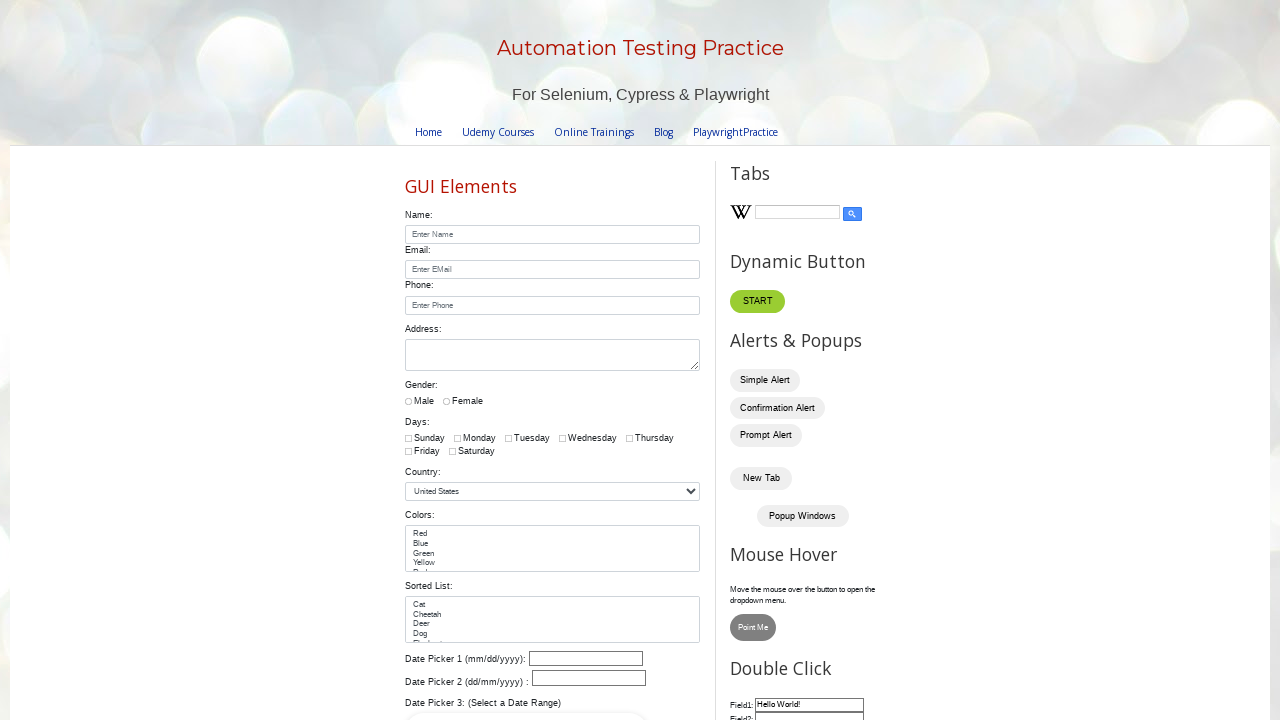